Tests successful user profile creation by filling all form fields including first name, last name, email, password, gender, birth date, phone, address, LinkedIn URL, and GitHub URL, then submitting the form

Starting URL: https://qa-assessment.pages.dev/

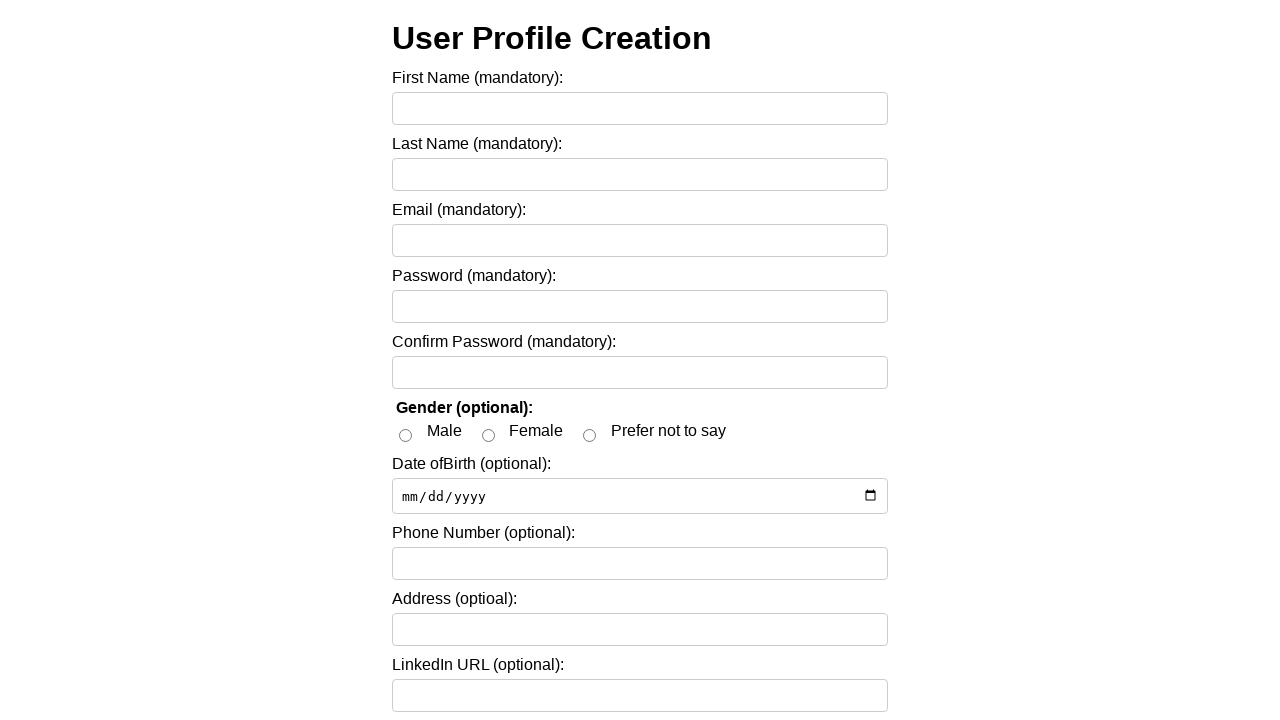

Clicked on First Name field at (640, 109) on internal:label="First Name (mandatory):"i
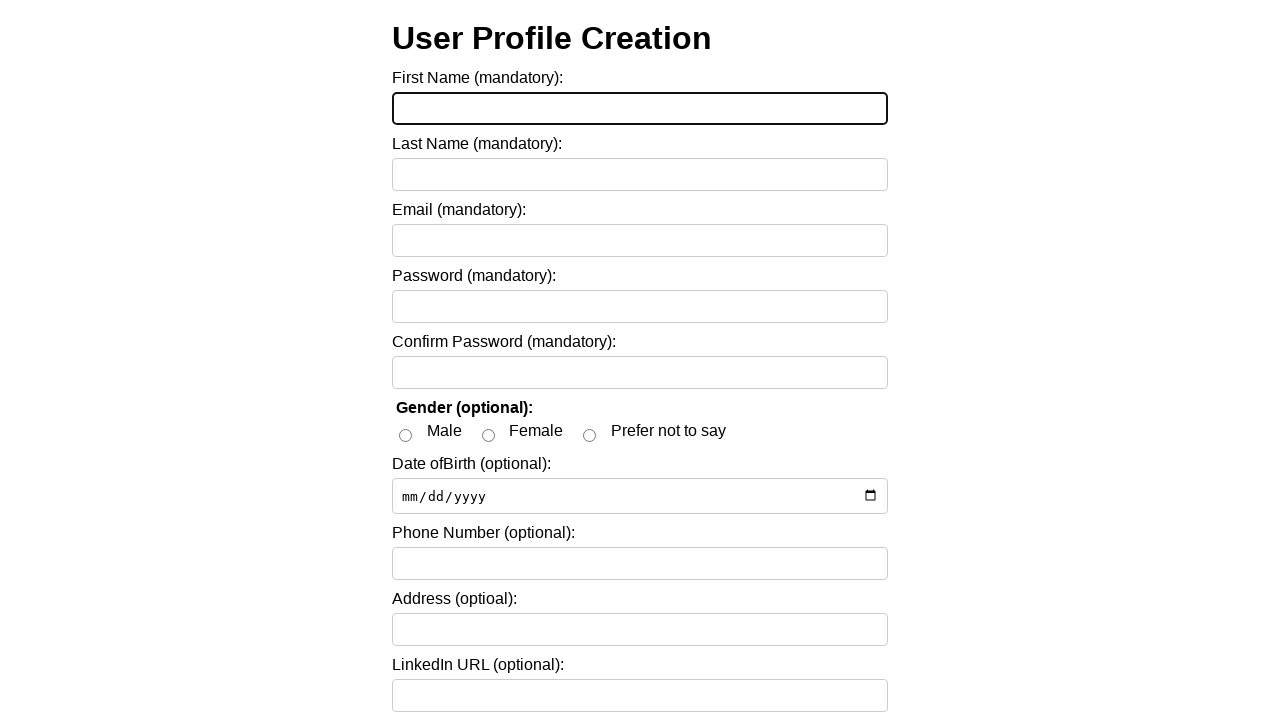

Filled First Name with 'Jennifer' on internal:label="First Name (mandatory):"i
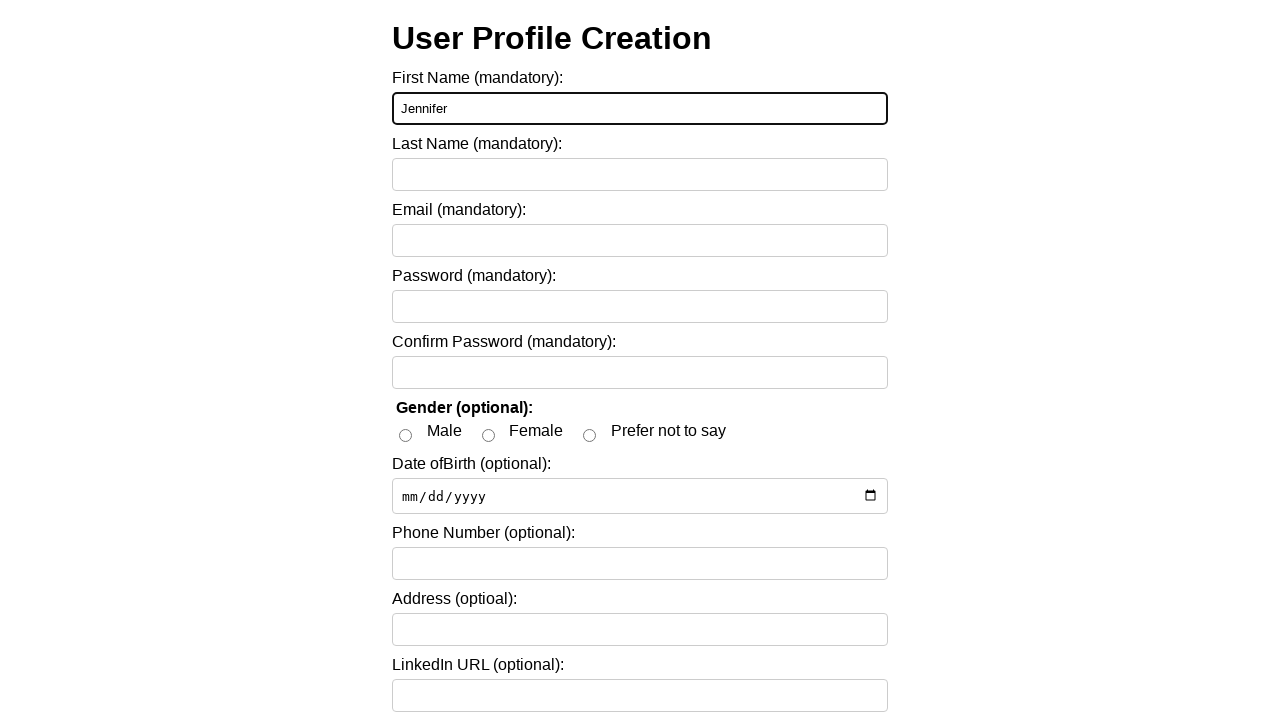

Clicked on Last Name field at (640, 175) on internal:label="Last Name (mandatory):"i
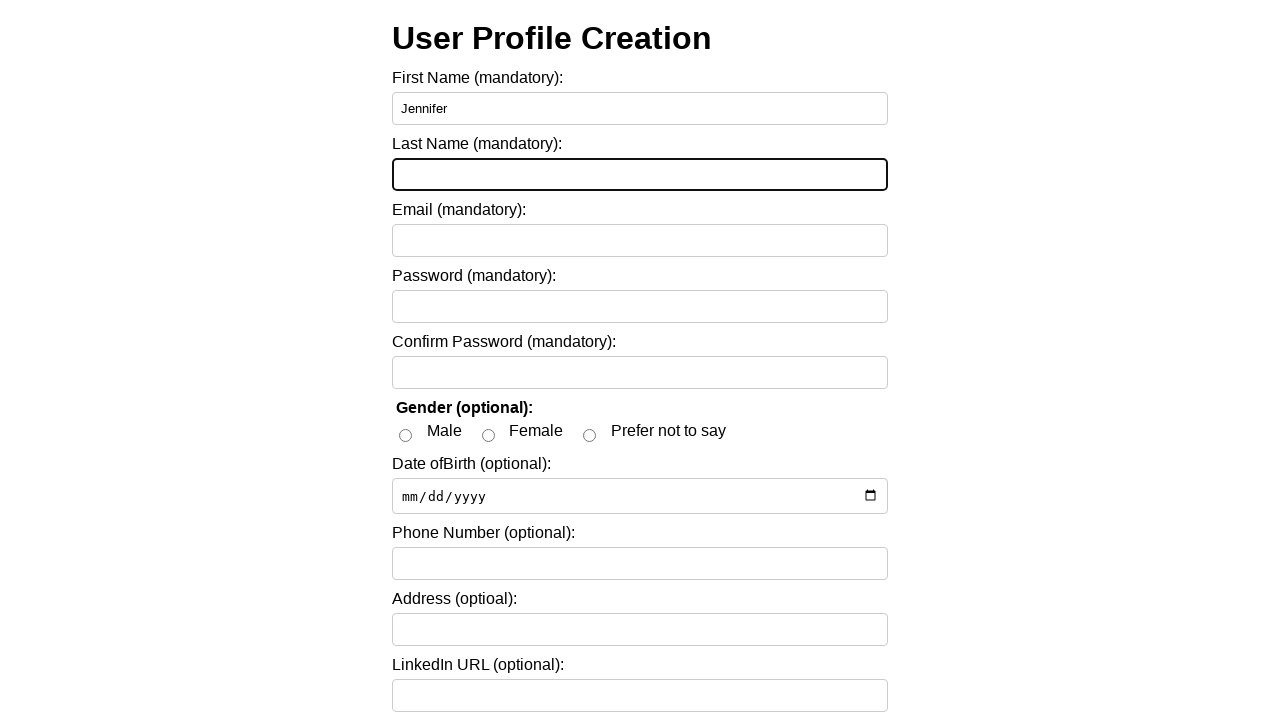

Filled Last Name with 'Martinez' on internal:label="Last Name (mandatory):"i
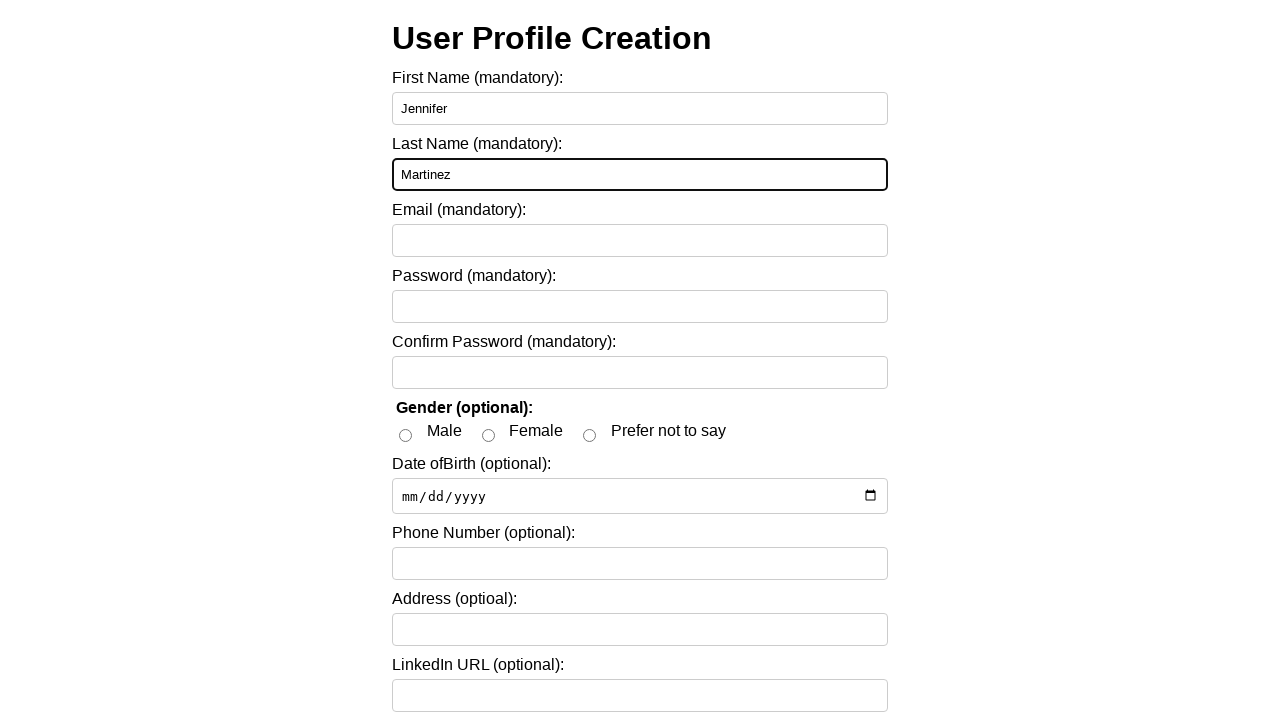

Clicked on Email field at (640, 241) on internal:label="Email (mandatory):"i
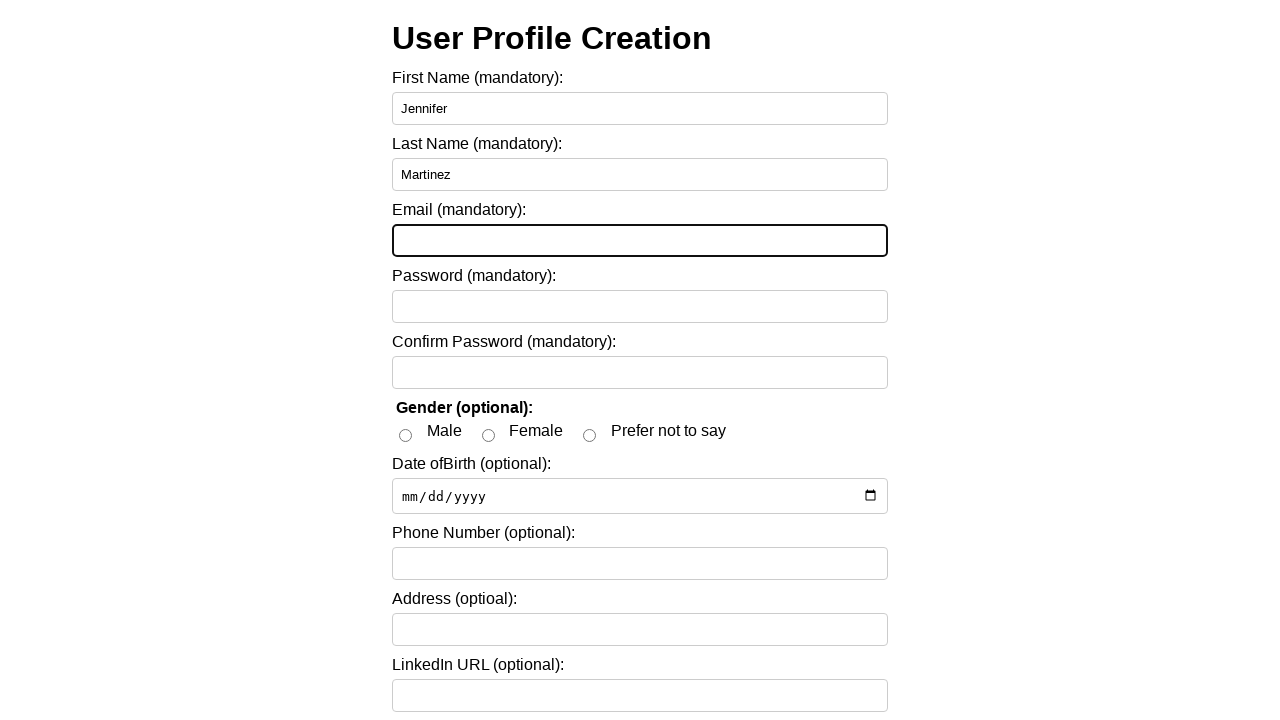

Filled Email with 'jennifer.martinez@example.com' on internal:label="Email (mandatory):"i
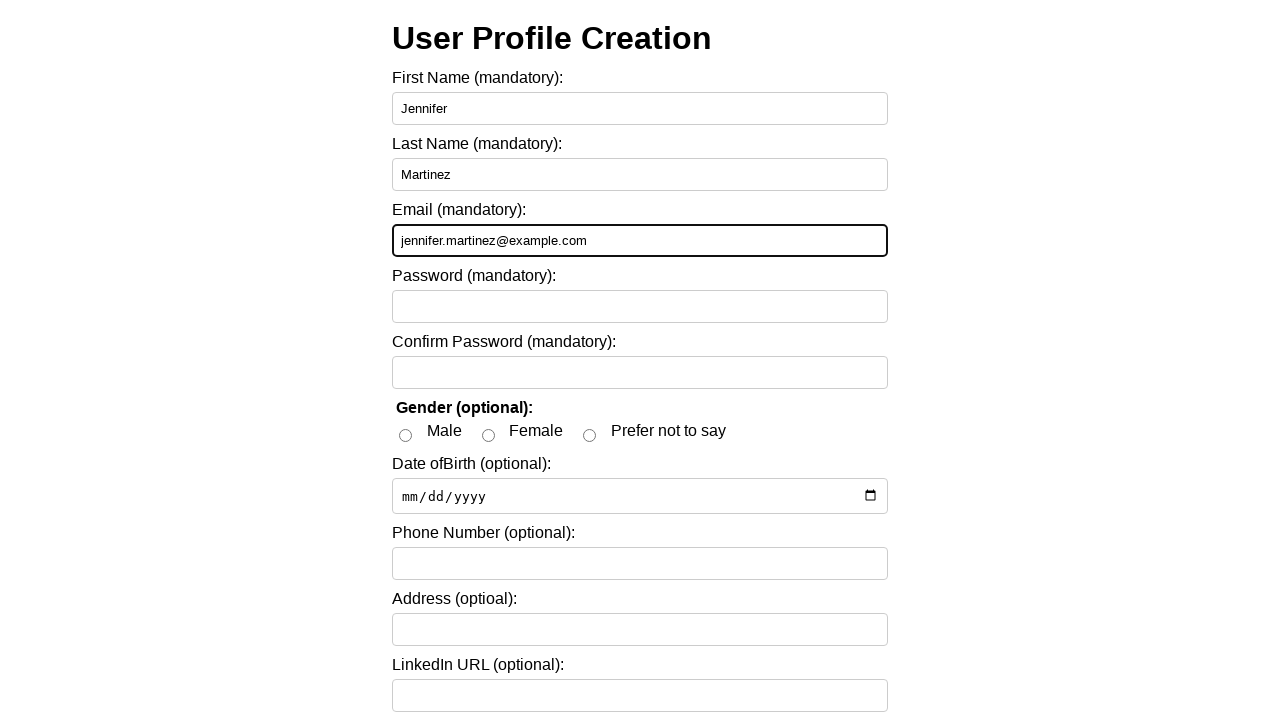

Clicked on Password field at (640, 307) on internal:label="Password (mandatory):"s
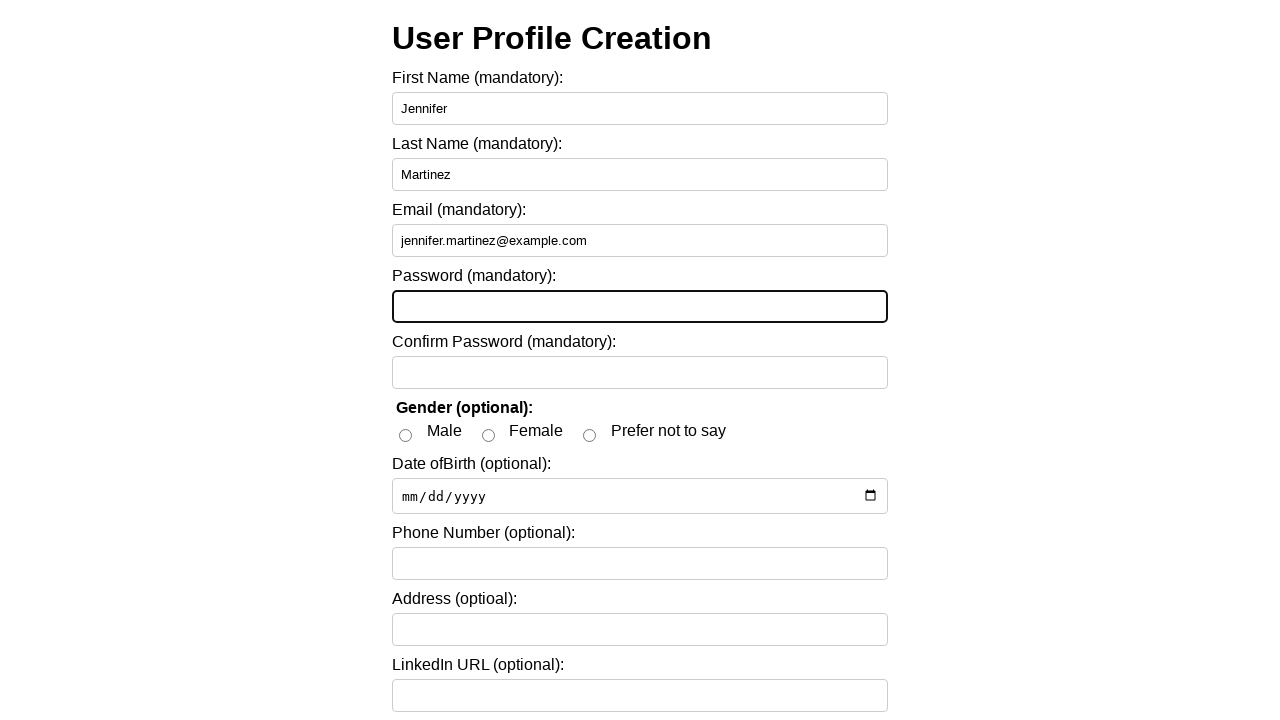

Filled Password with 'SecurePass123!' on internal:label="Password (mandatory):"s
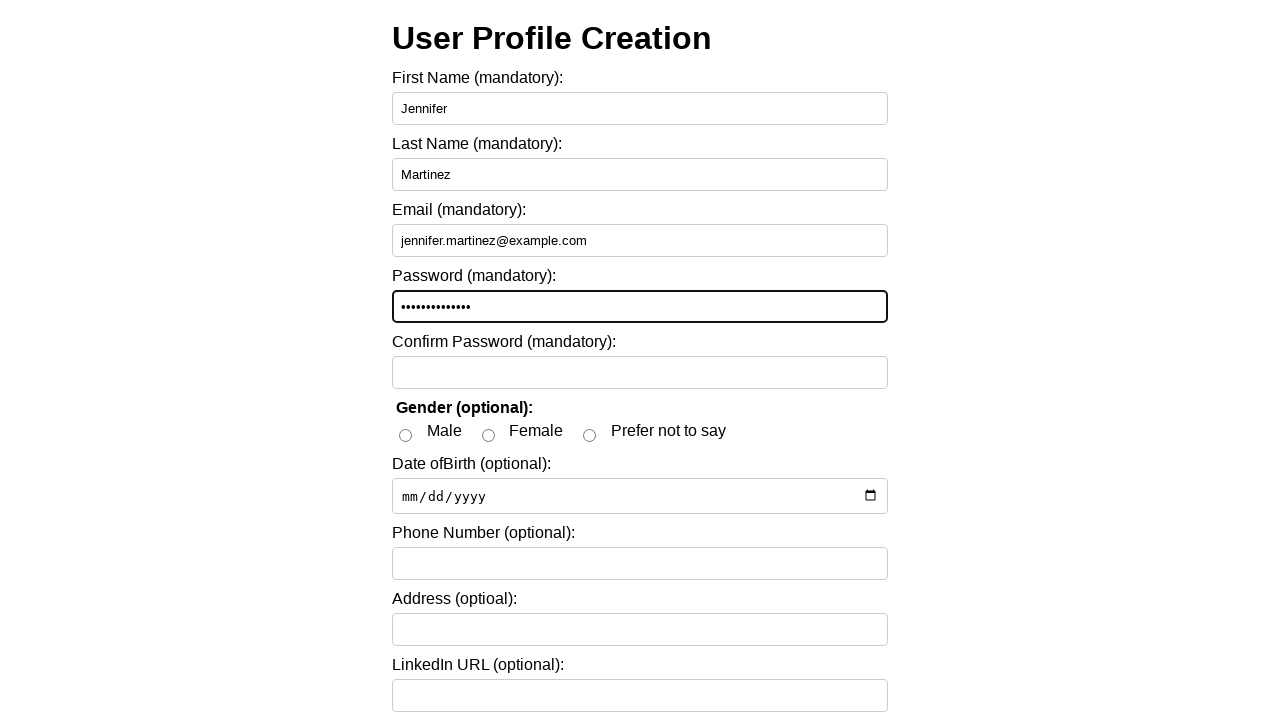

Clicked on Confirm Password field at (640, 373) on internal:label="Confirm Password (mandatory):"i
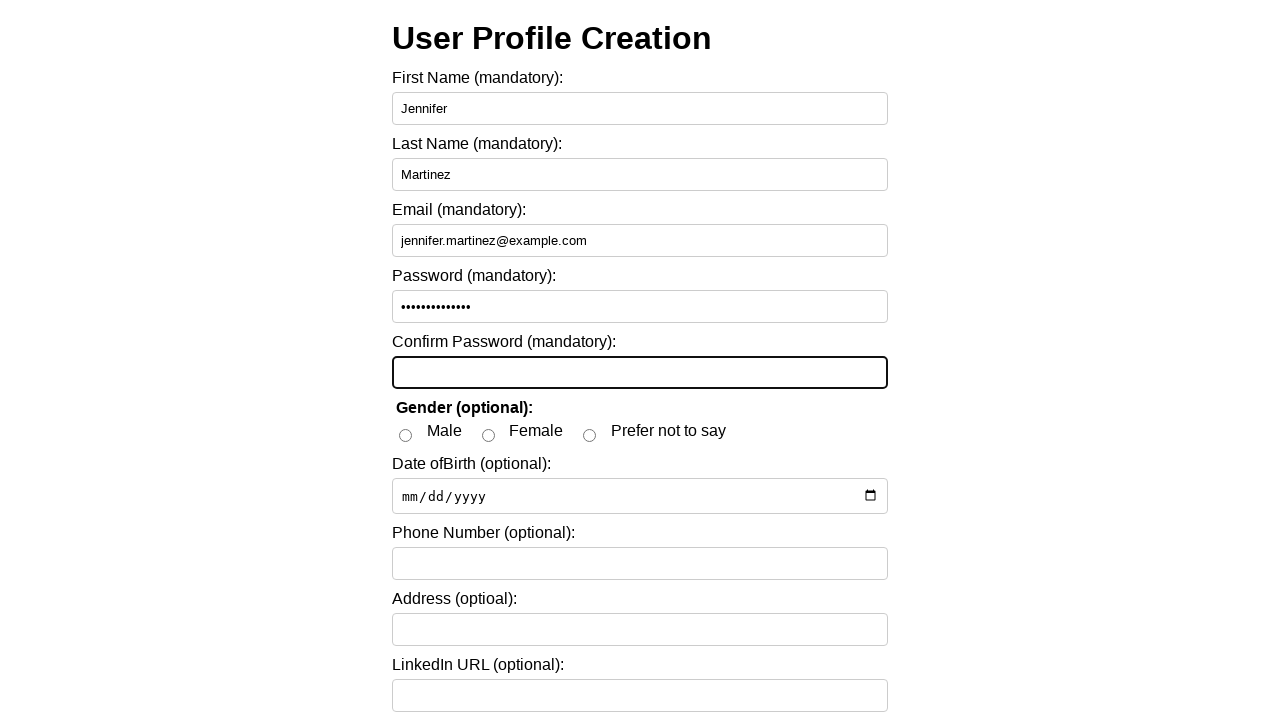

Filled Confirm Password with 'SecurePass123!' on internal:label="Confirm Password (mandatory):"i
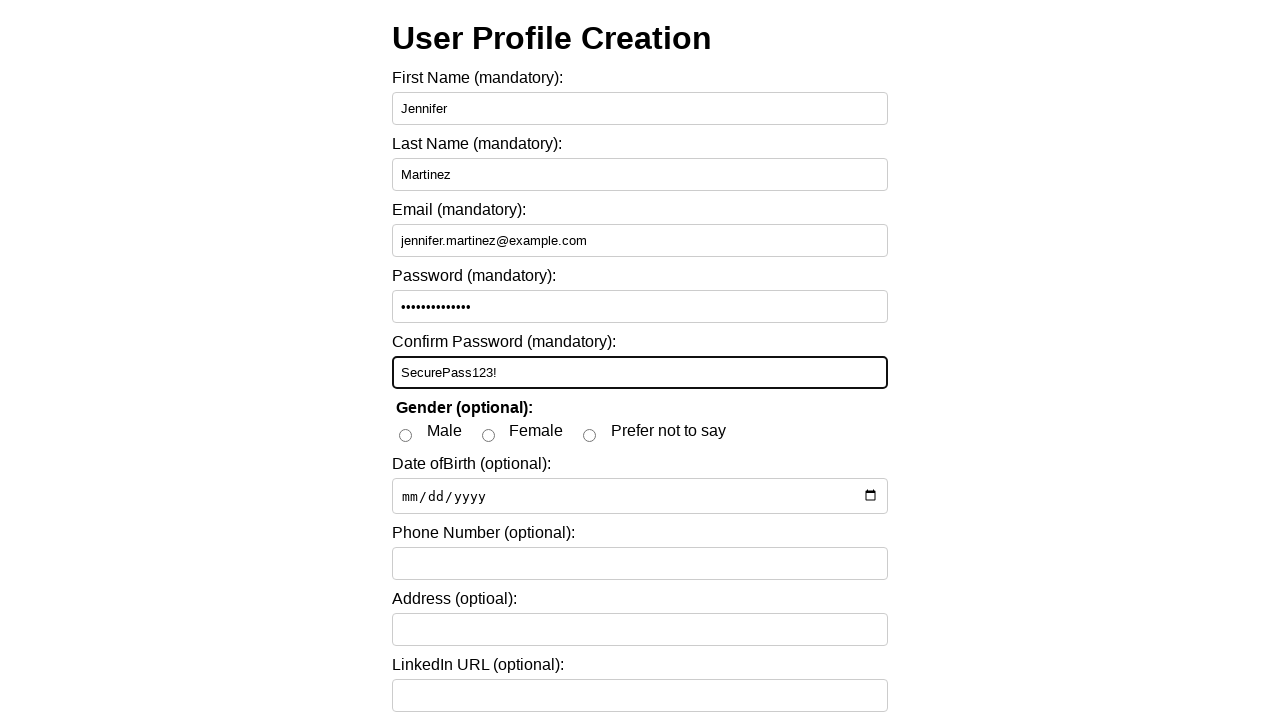

Selected Female gender option at (488, 435) on internal:label="Female"i
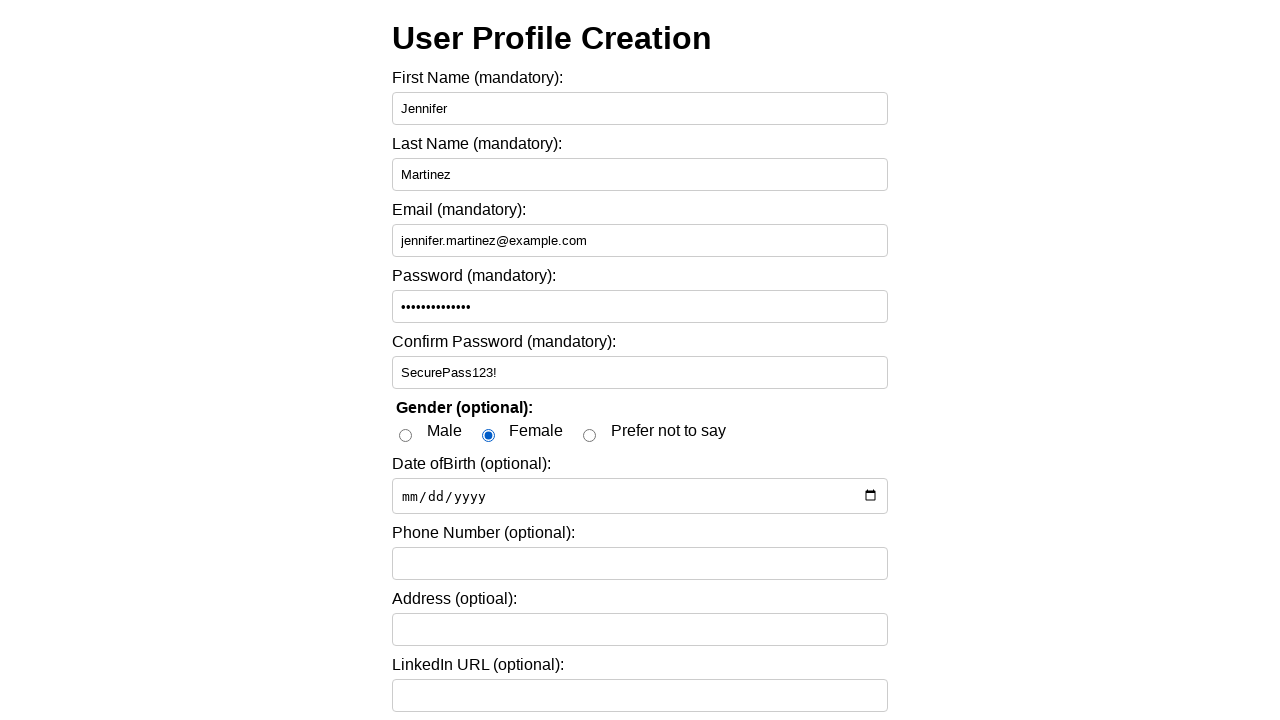

Filled Date of Birth with '1995-06-15' on internal:label="Date ofBirth (optional):"i
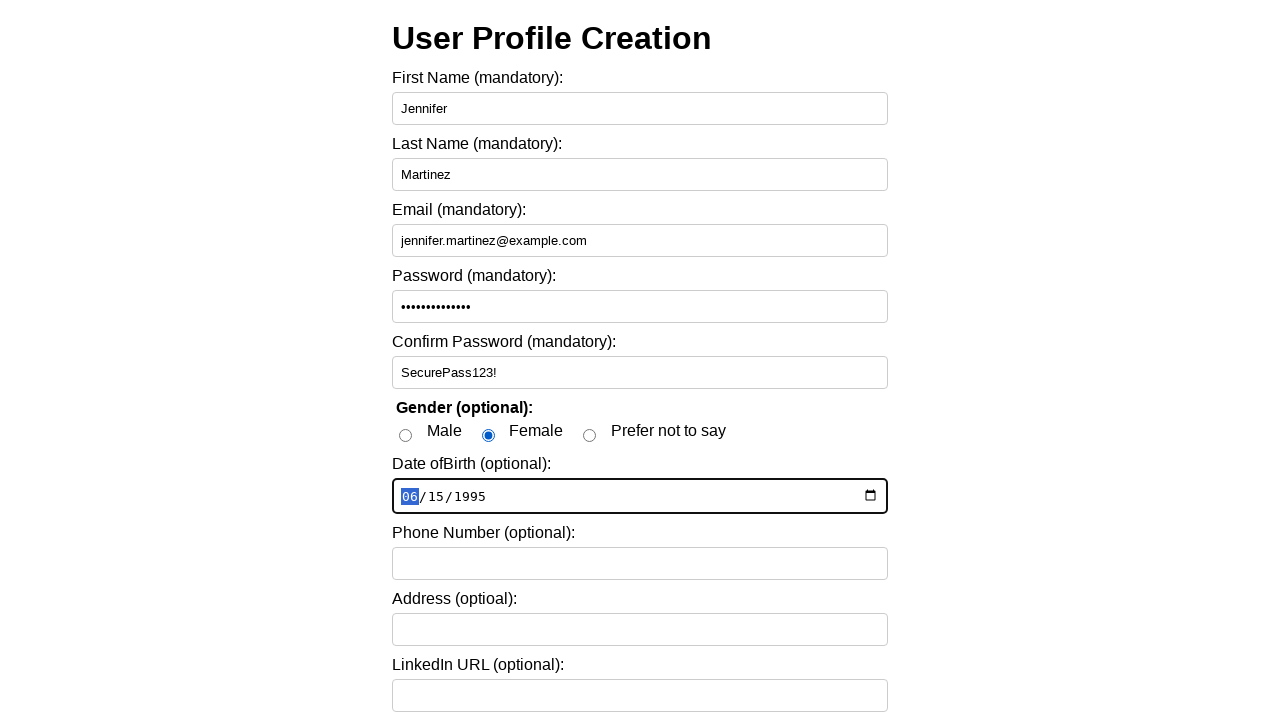

Clicked on Phone Number field at (640, 563) on internal:label="Phone Number (optional):"i
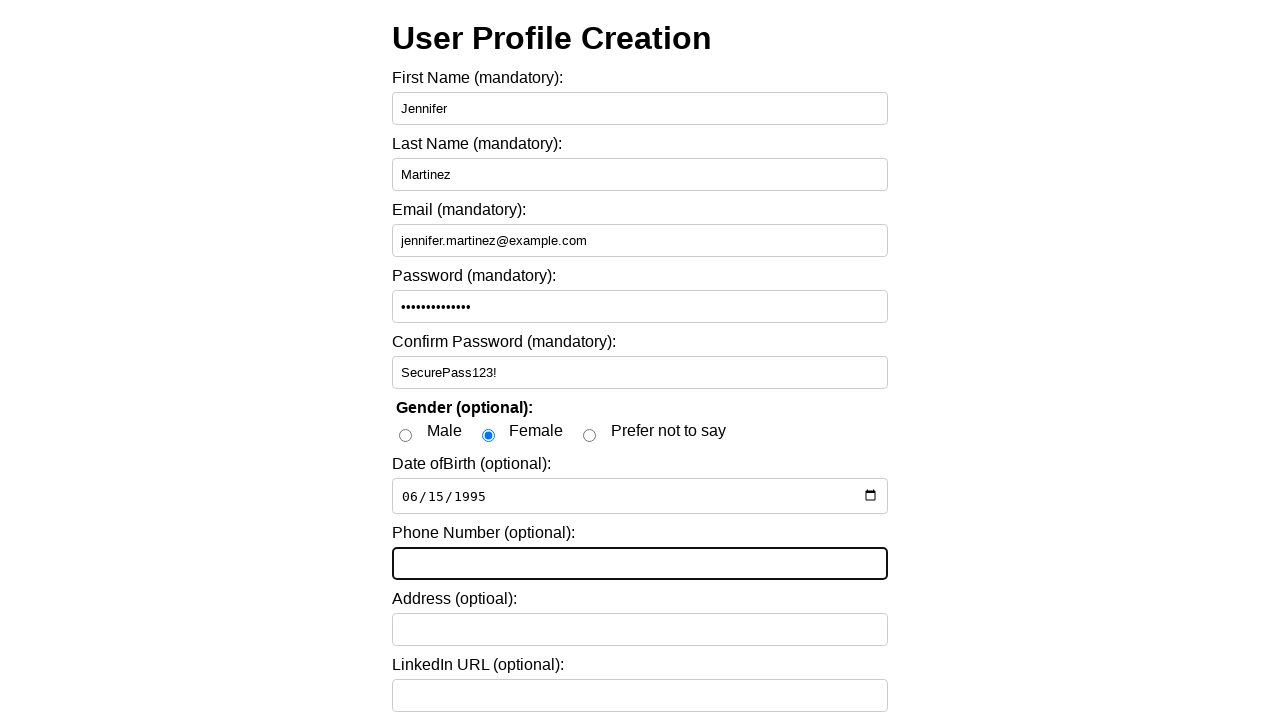

Filled Phone Number with '555-123-4567' on internal:label="Phone Number (optional):"i
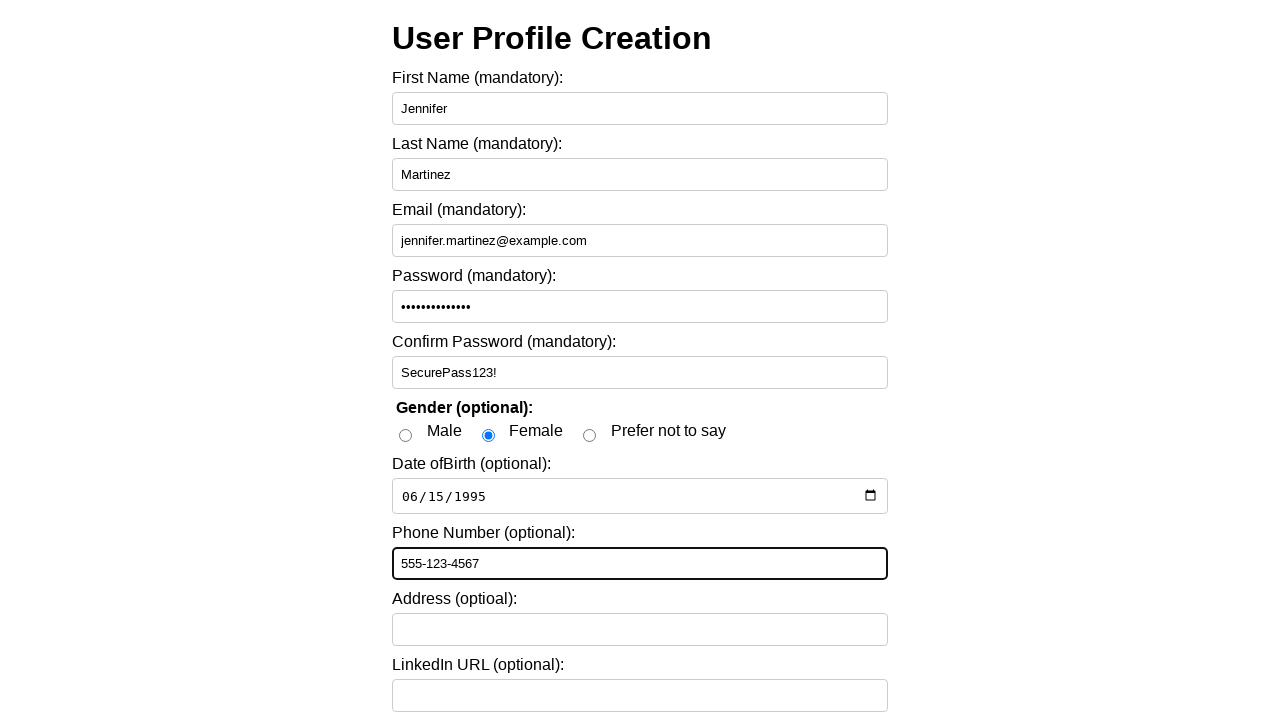

Clicked on Address field at (640, 629) on internal:label="Address (optioal):"i
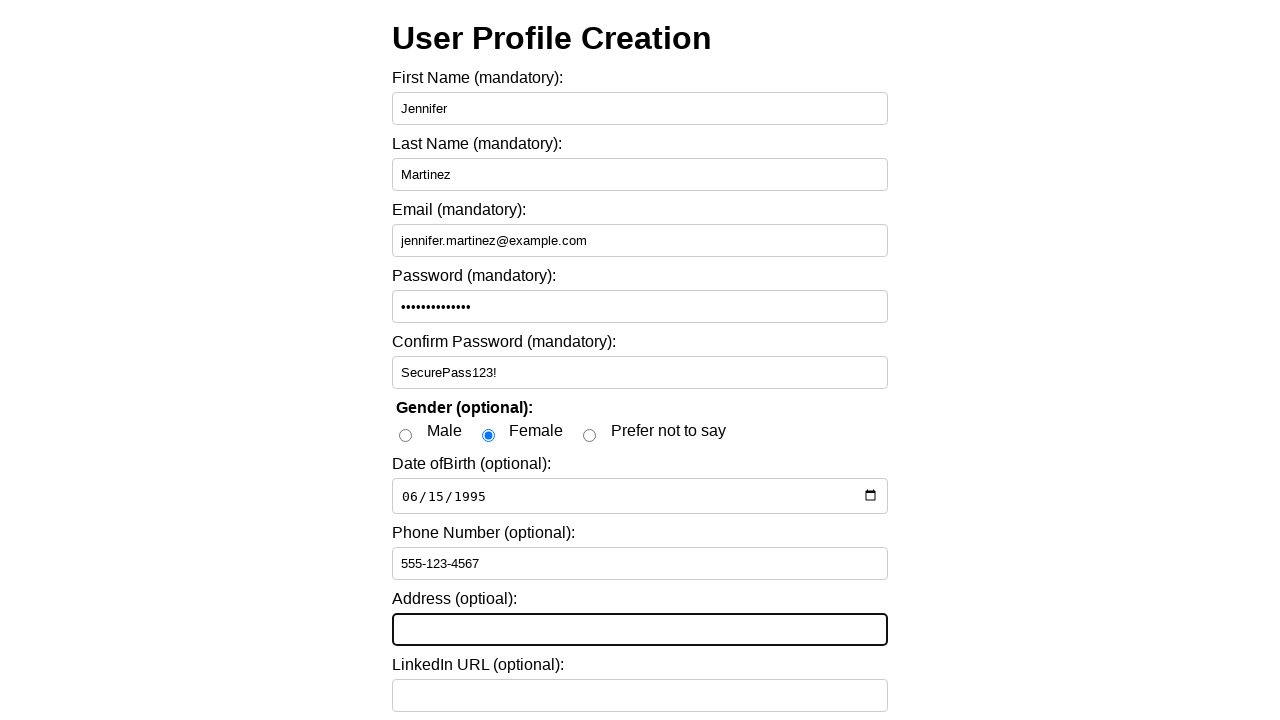

Filled Address with '123 Main Street, San Francisco, CA 94102' on internal:label="Address (optioal):"i
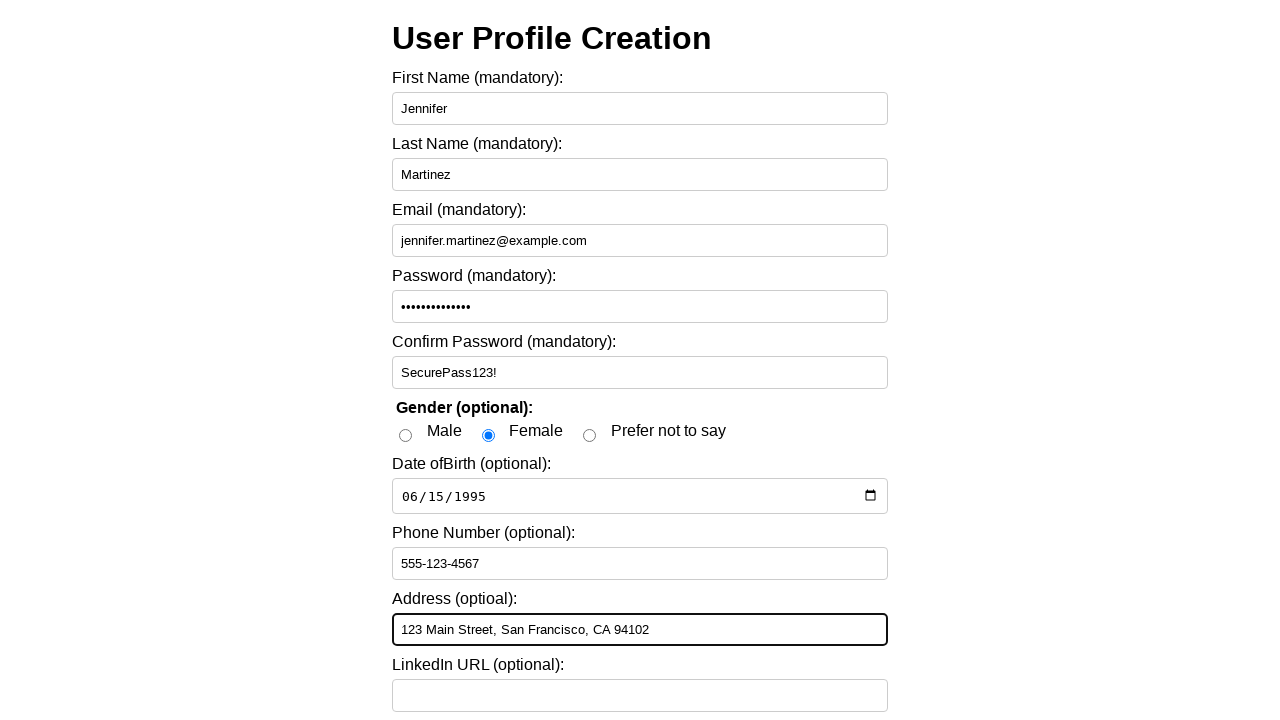

Clicked on LinkedIn URL field at (640, 695) on internal:label="LinkedIn URL (optional):"i
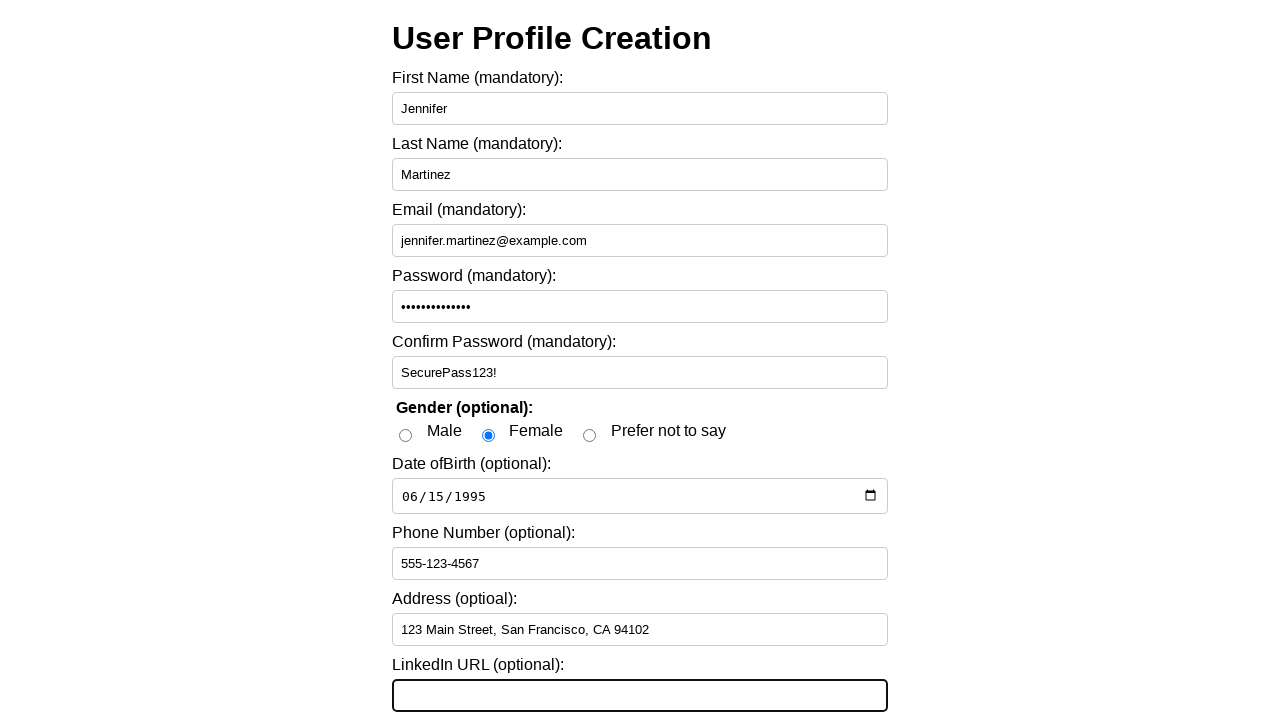

Filled LinkedIn URL with 'https://linkedin.com/in/jennifermartinez' on internal:label="LinkedIn URL (optional):"i
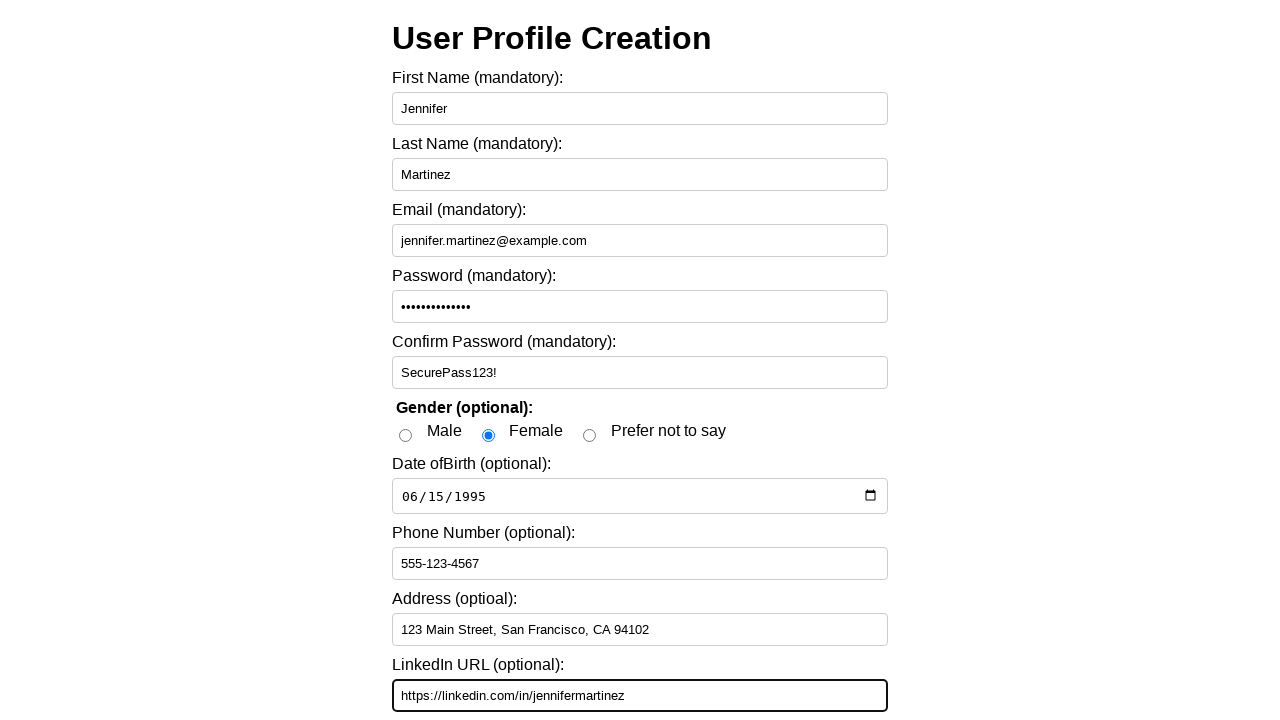

Clicked on GitHub URL field at (640, 638) on internal:label="GitHub URL (optional):"i
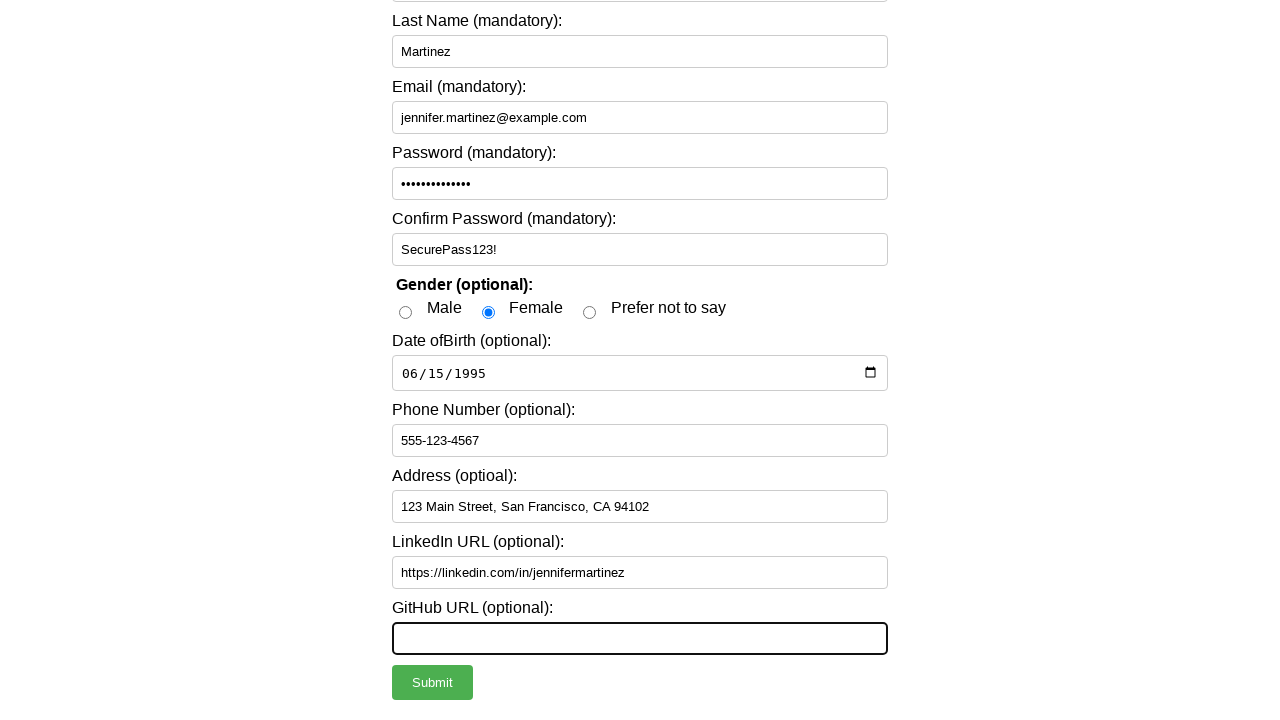

Filled GitHub URL with 'https://github.com/jennifermartinez' on internal:label="GitHub URL (optional):"i
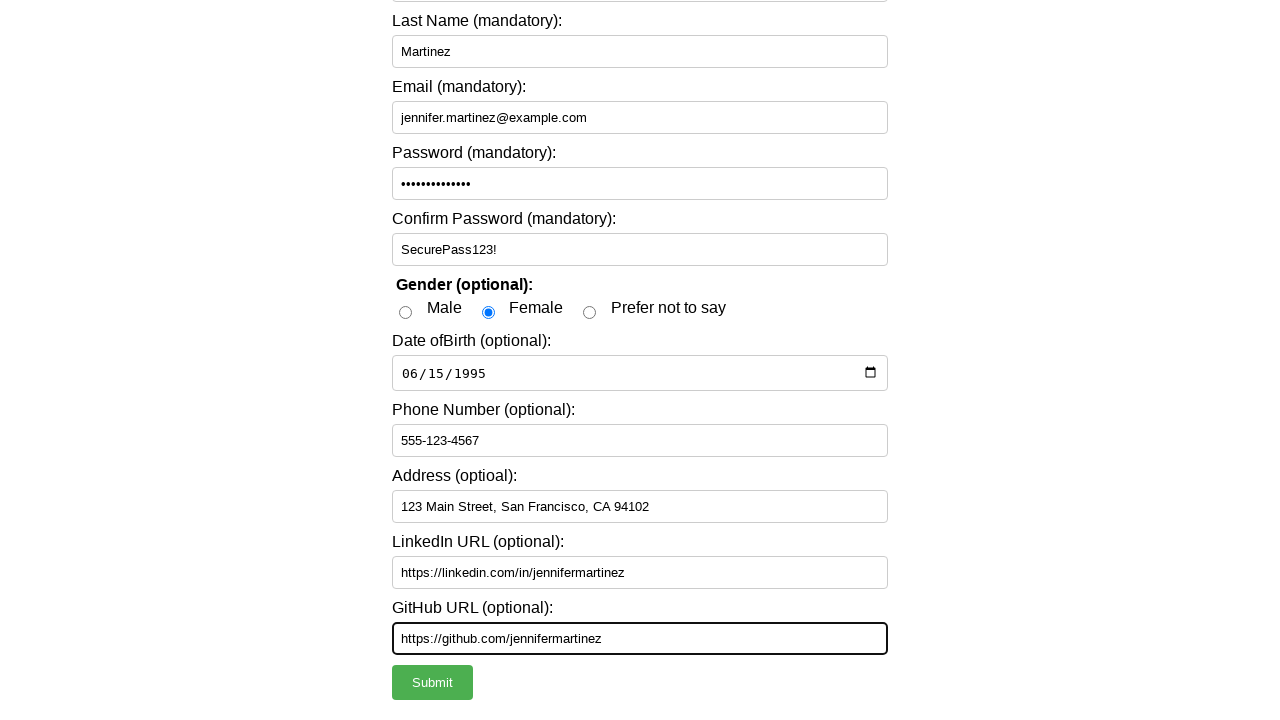

Clicked Submit button to create user profile at (432, 682) on internal:role=button[name="Submit"i]
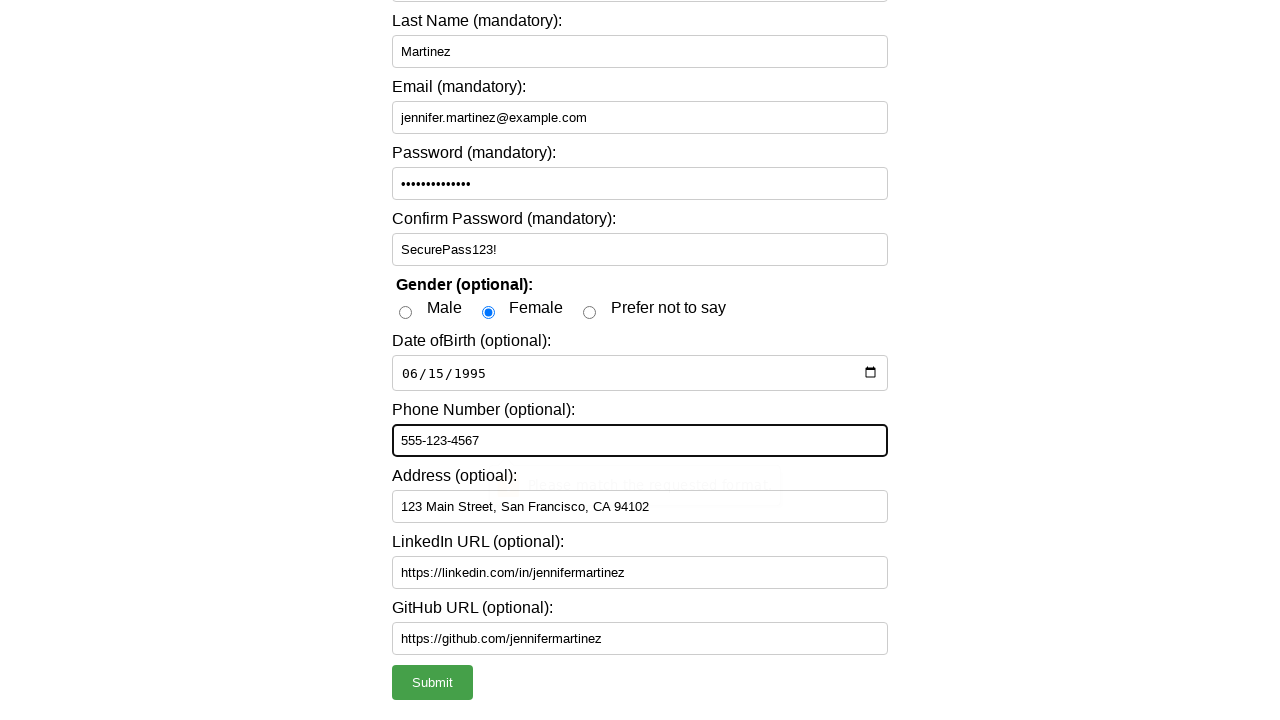

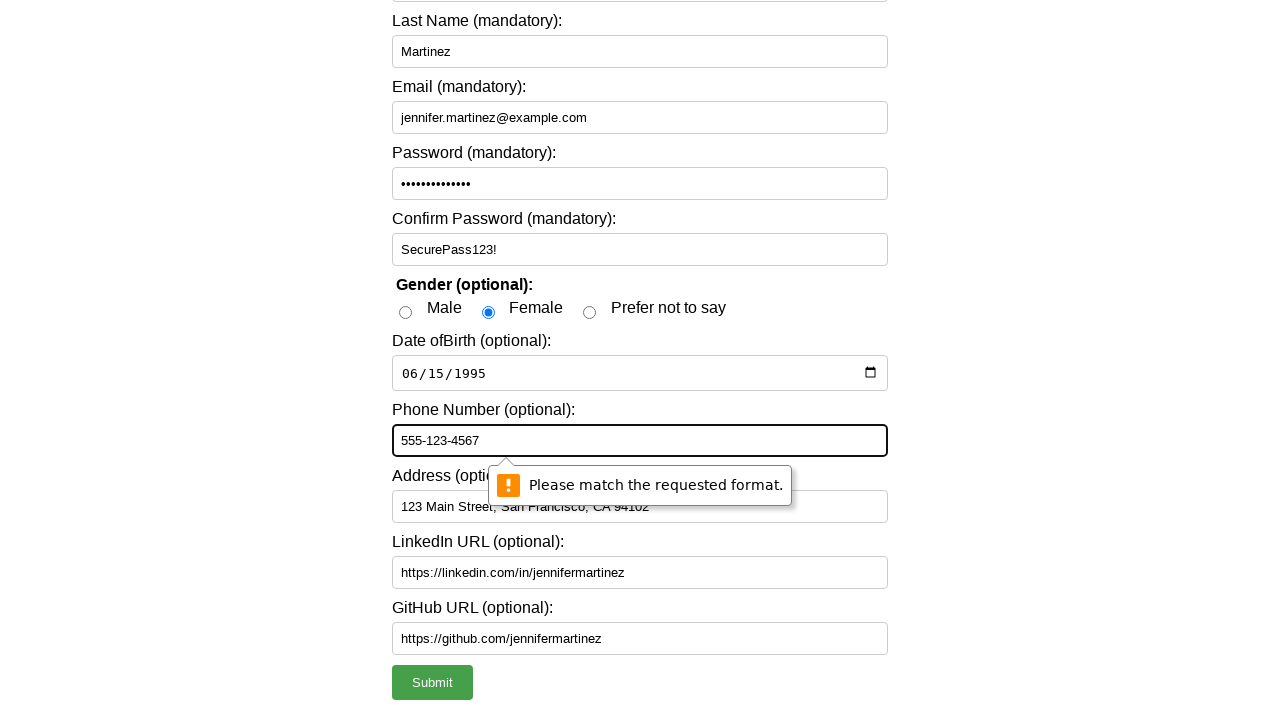